Tests drag and drop functionality within an iframe on the jQuery UI demo page by dragging an element and dropping it onto a target area

Starting URL: https://jqueryui.com/droppable/

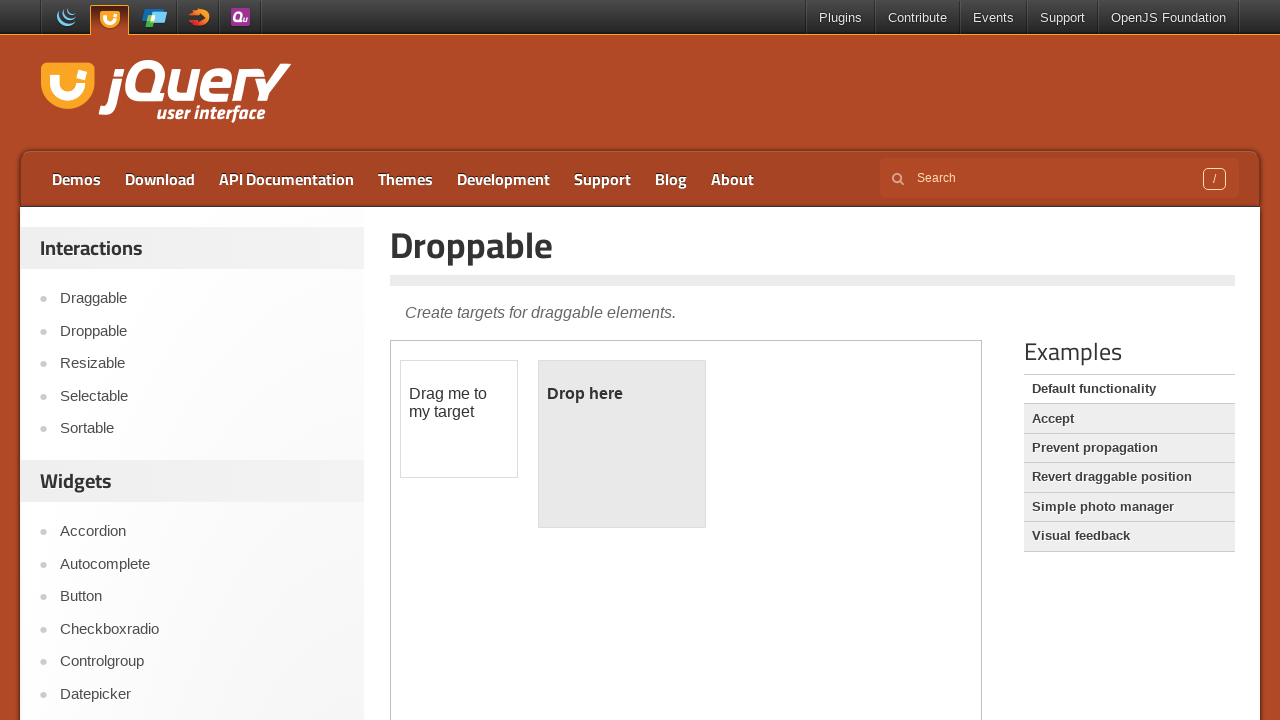

Located the demo iframe
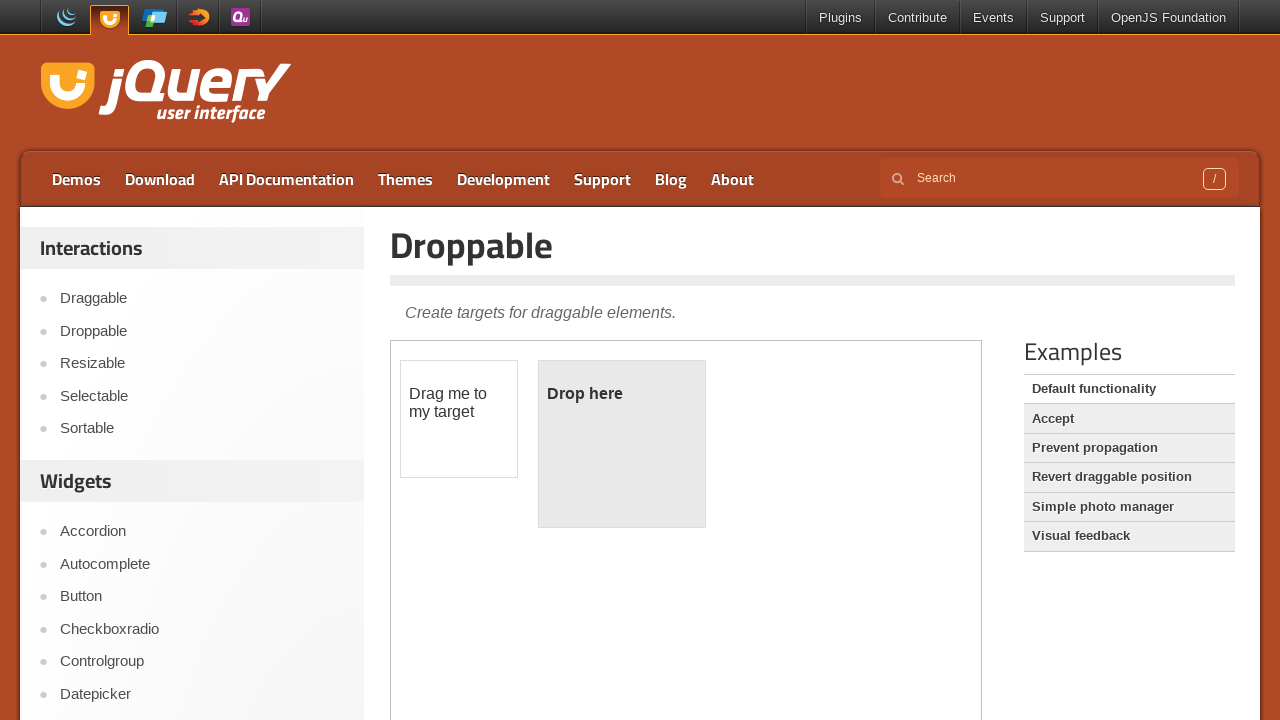

Located the draggable element within the iframe
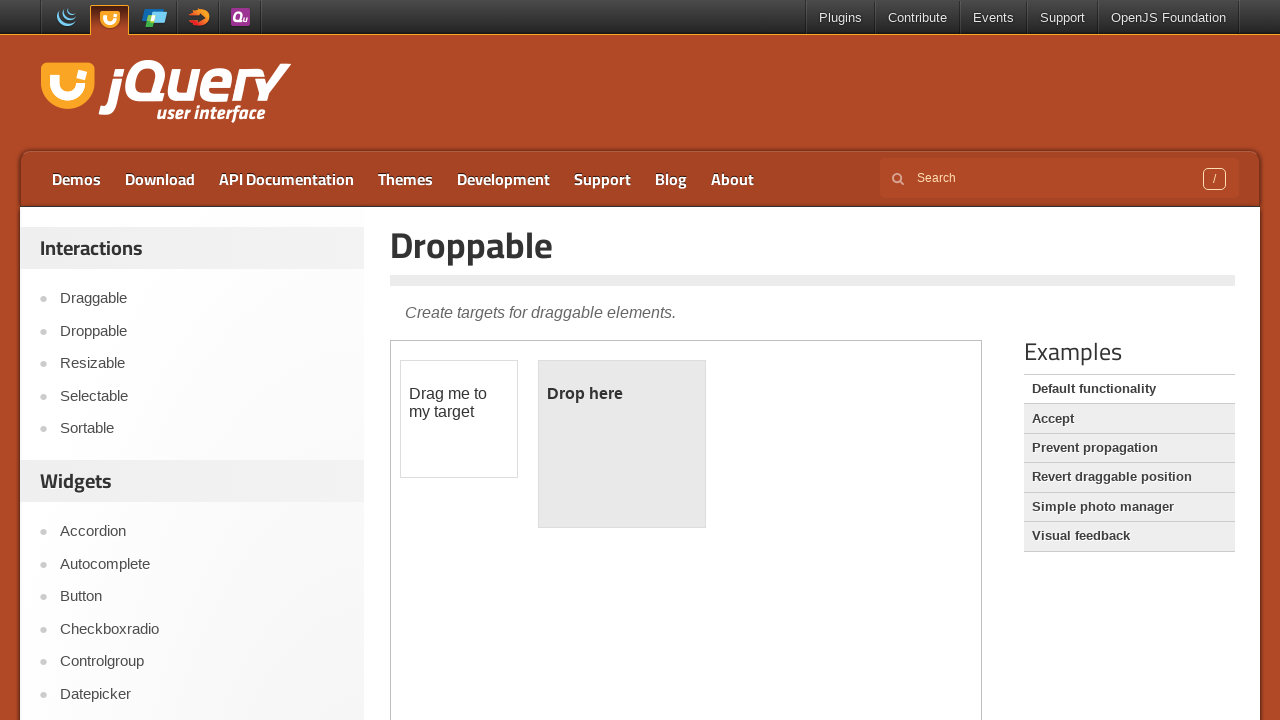

Located the droppable target element within the iframe
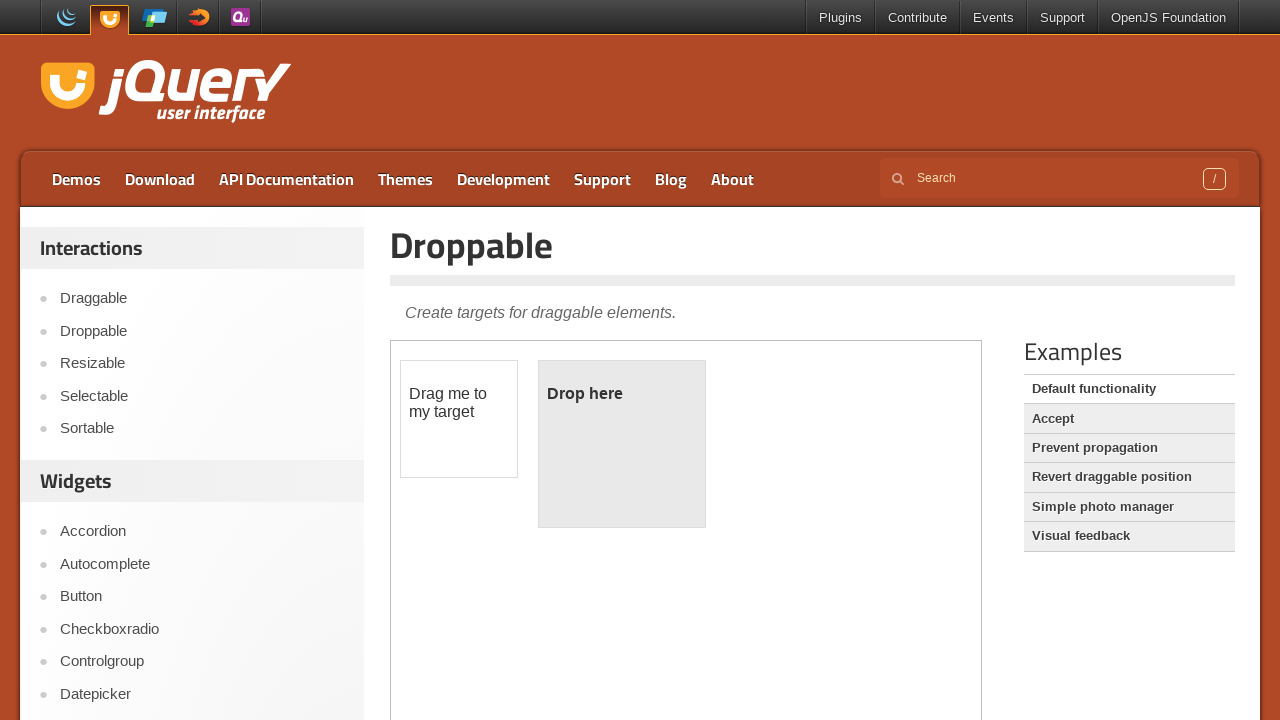

Dragged the draggable element onto the droppable target at (622, 444)
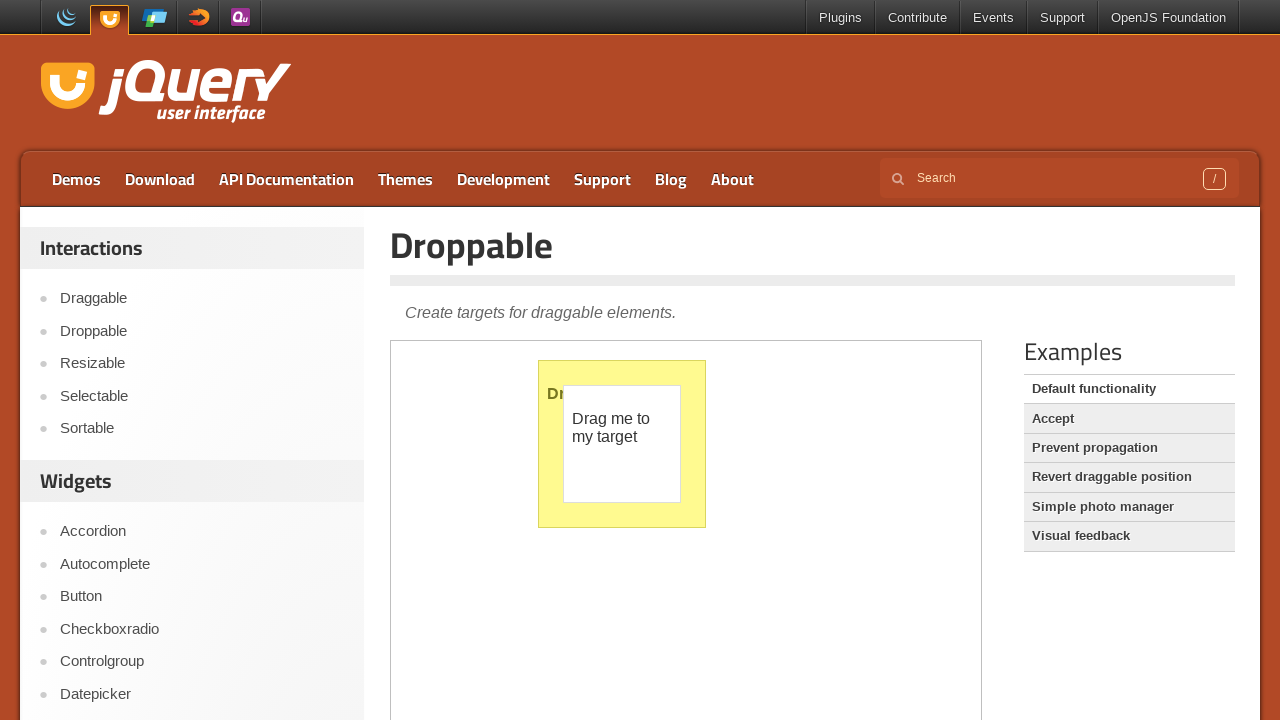

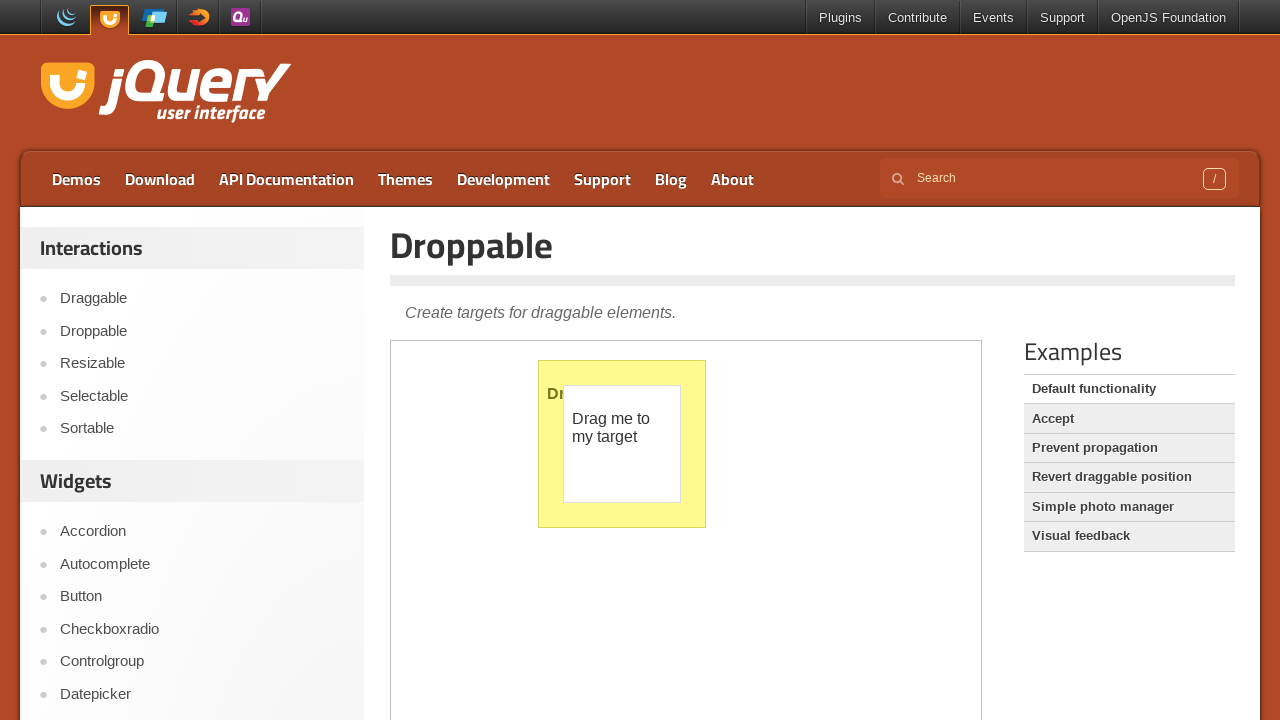